Navigates to Hepsiburada website and verifies that anchor tag elements are present on the page

Starting URL: https://www.hepsiburada.com/

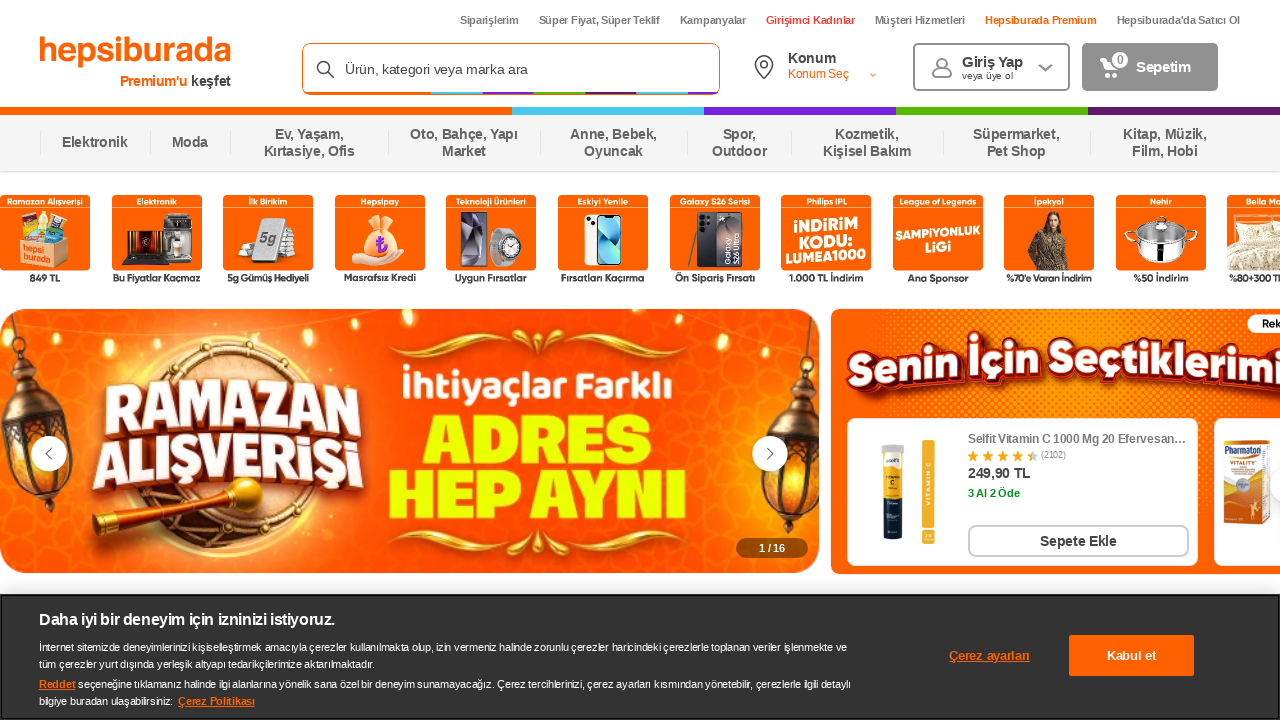

Navigated to Hepsiburada website
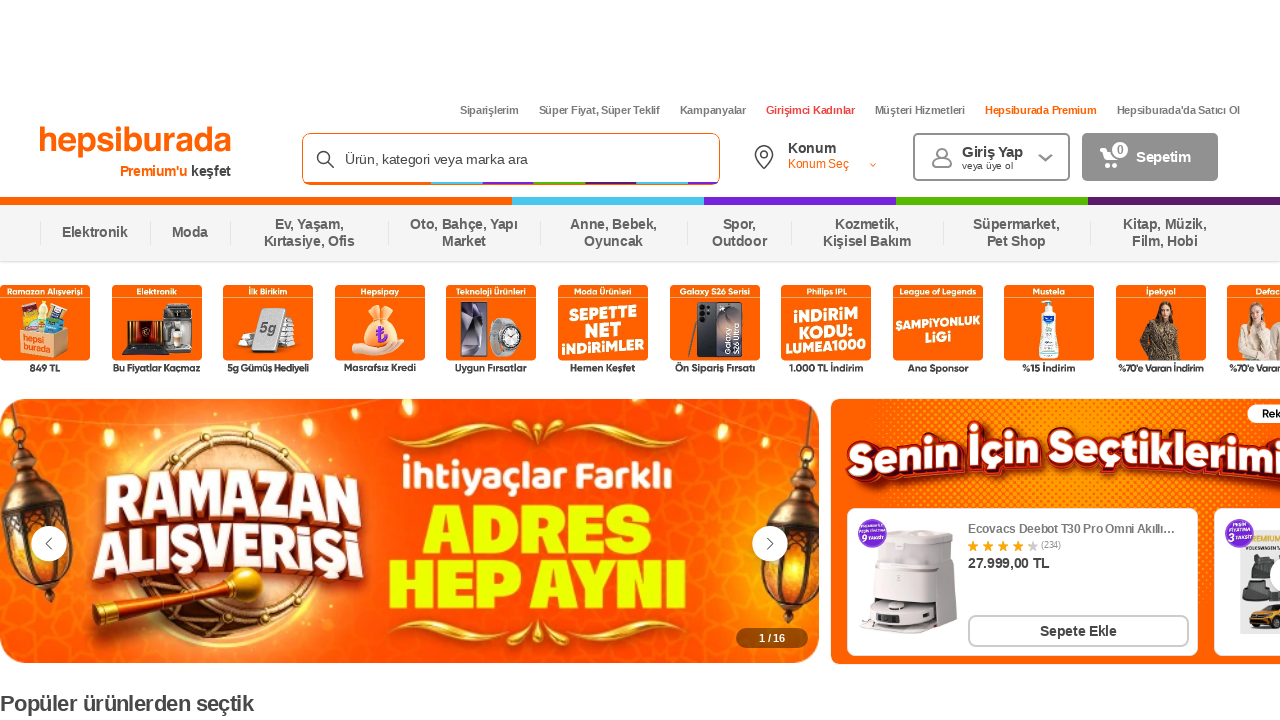

Waited for anchor tag elements to load
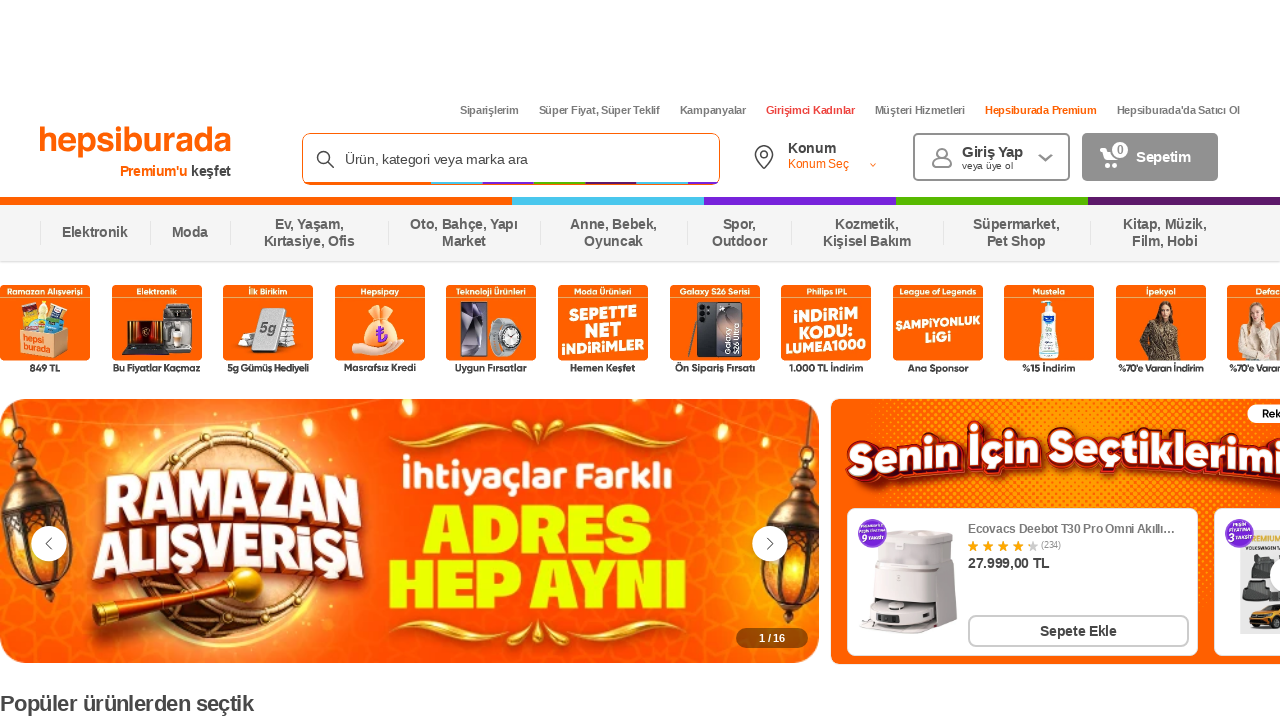

Retrieved all anchor tag elements from the page
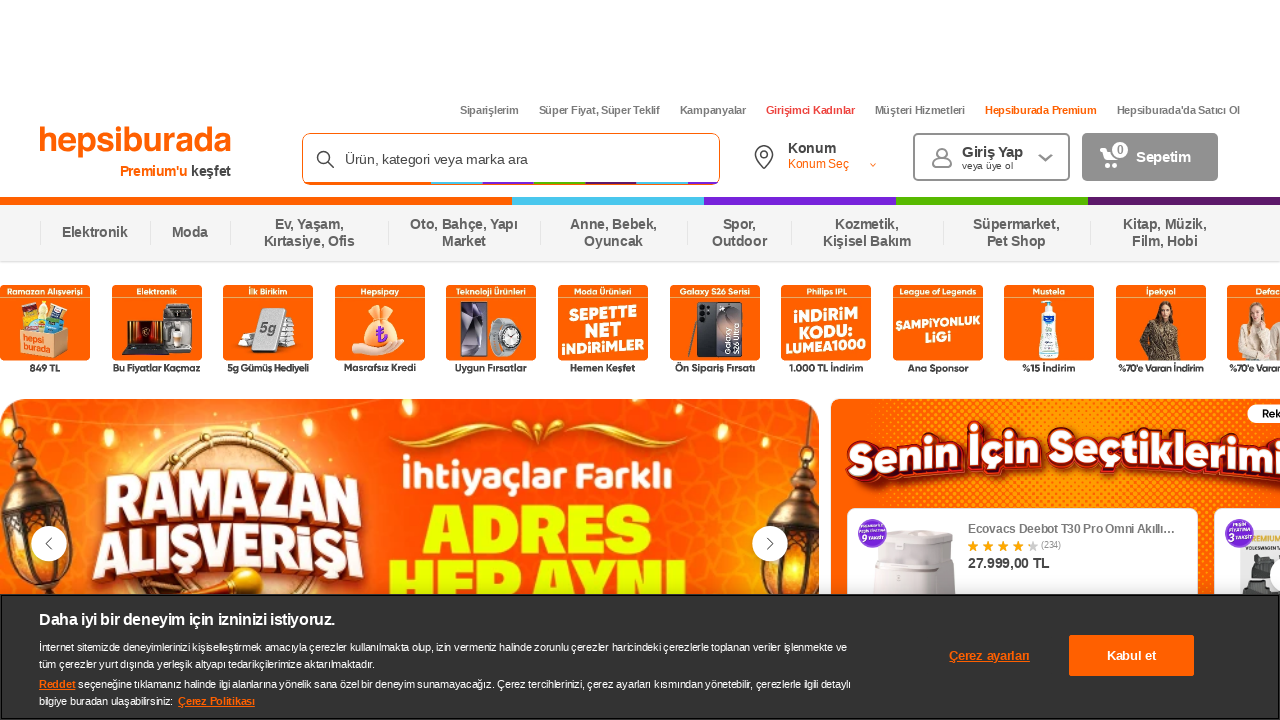

Verified that 378 anchor tag elements are present on the page
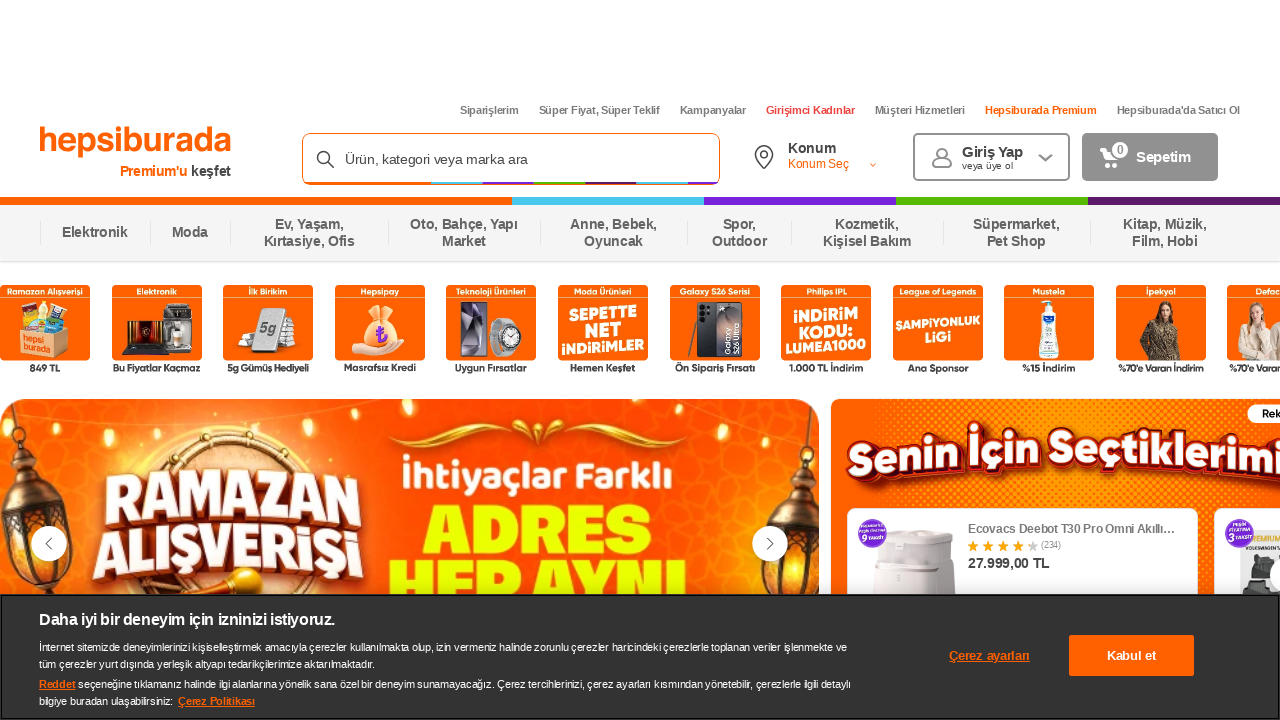

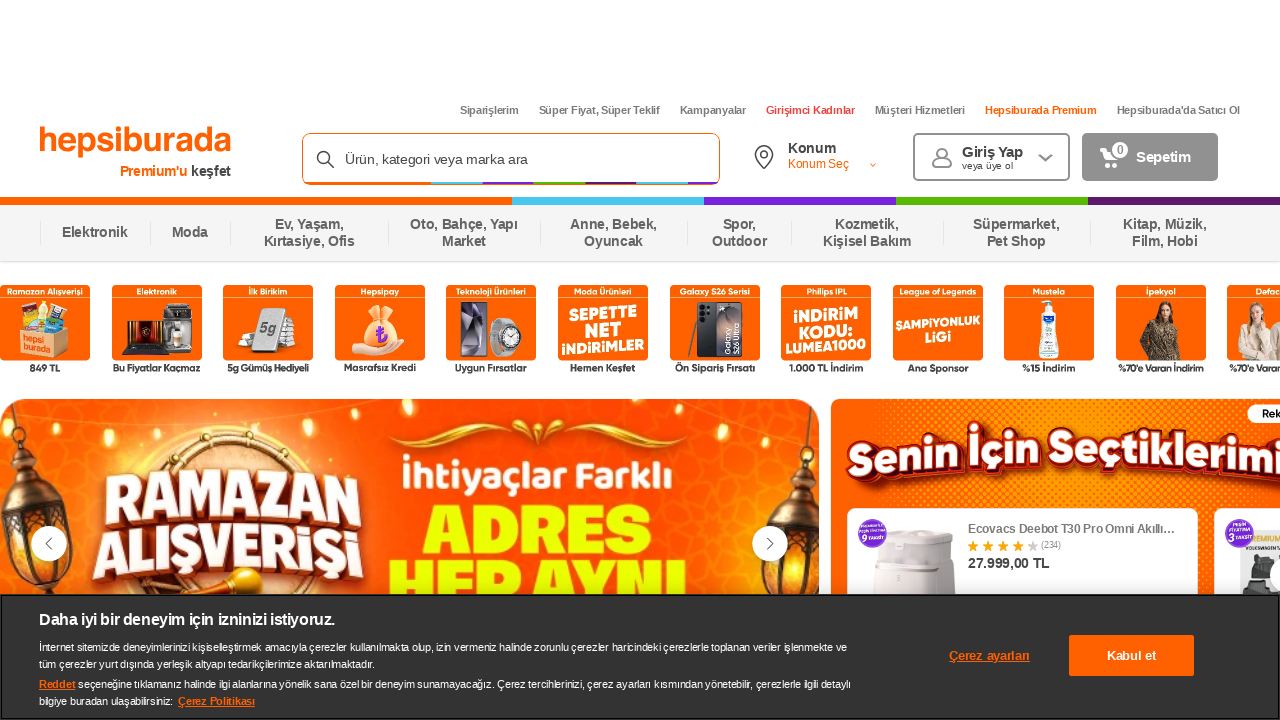